Navigates to a Viblo article page and verifies the URL is correct

Starting URL: https://viblo.asia/p/selenium-webdriver-va-nodejs-vyDZO7JxZwj

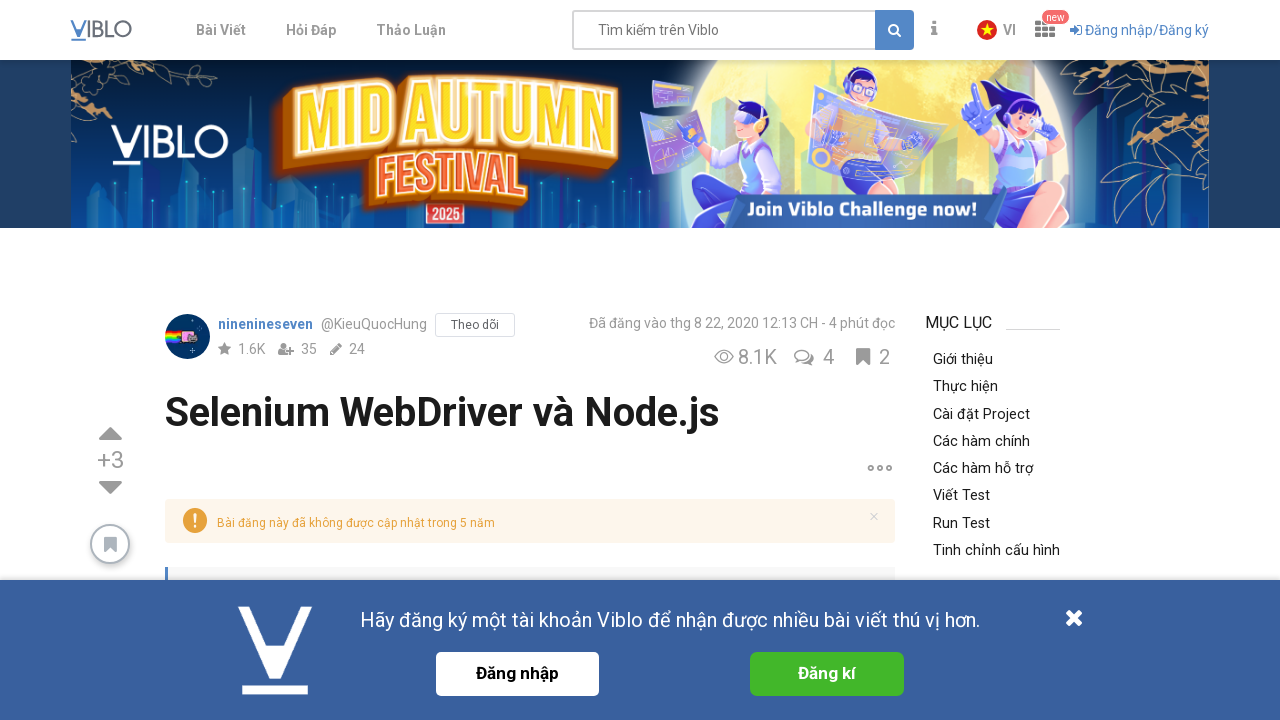

Navigated to Viblo article page
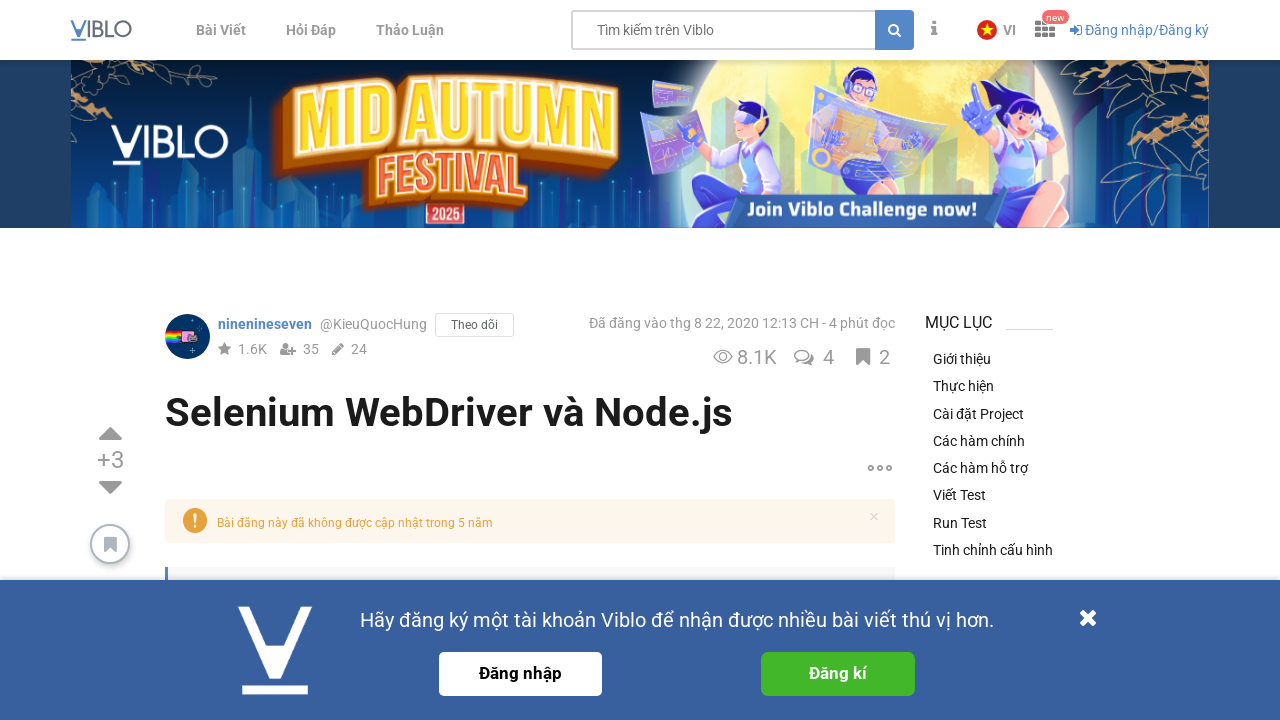

Verified URL matches expected Viblo article page
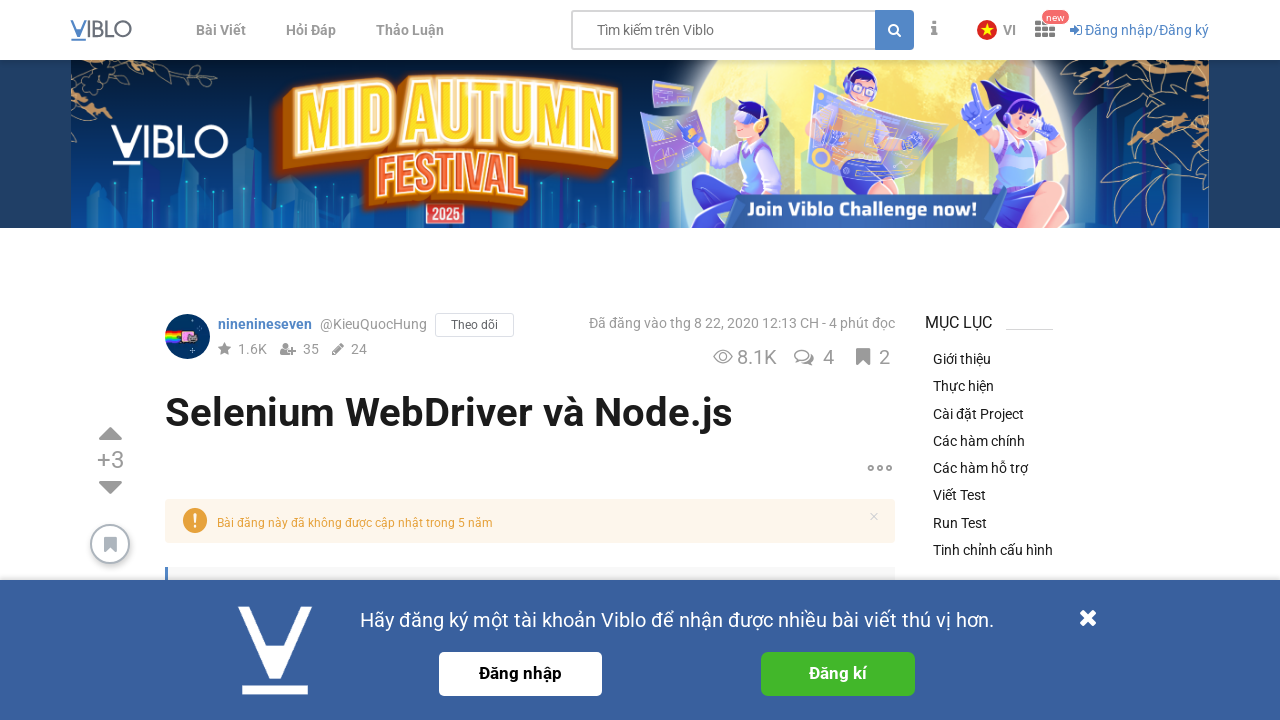

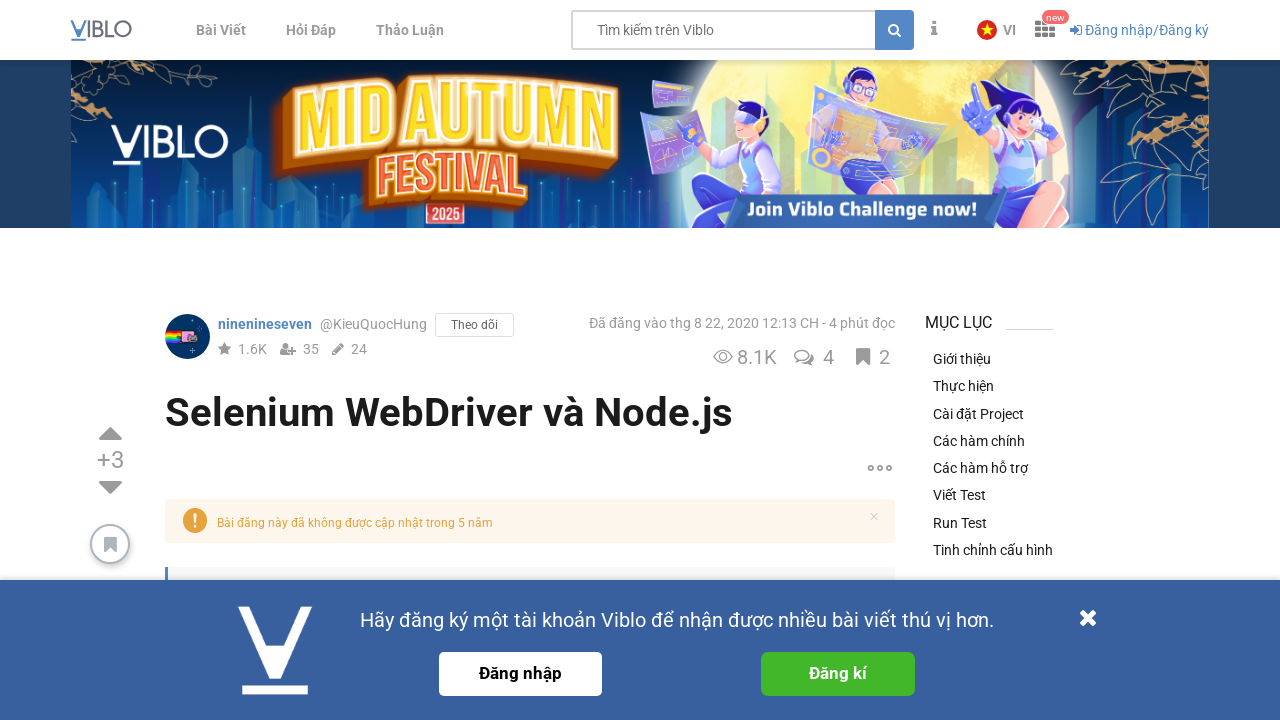